Tests drag and drop functionality by dragging column B to column A position

Starting URL: http://the-internet.herokuapp.com/drag_and_drop

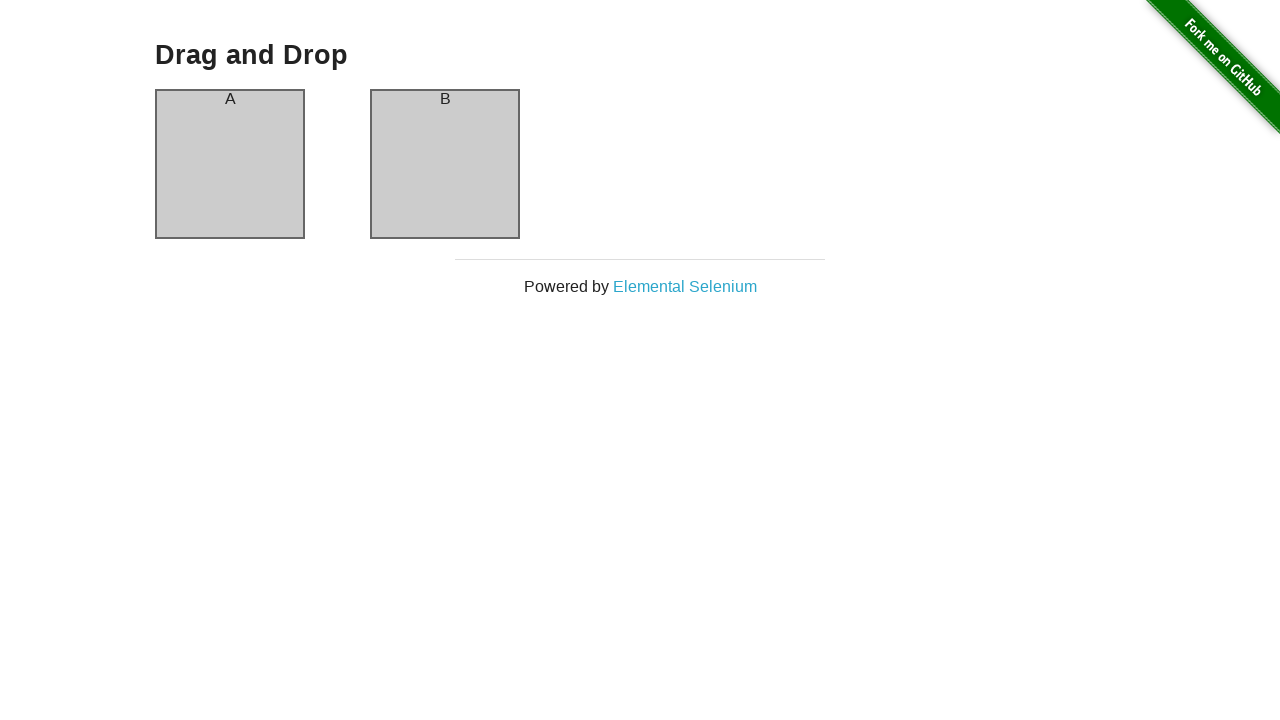

Waited for column A element to be visible
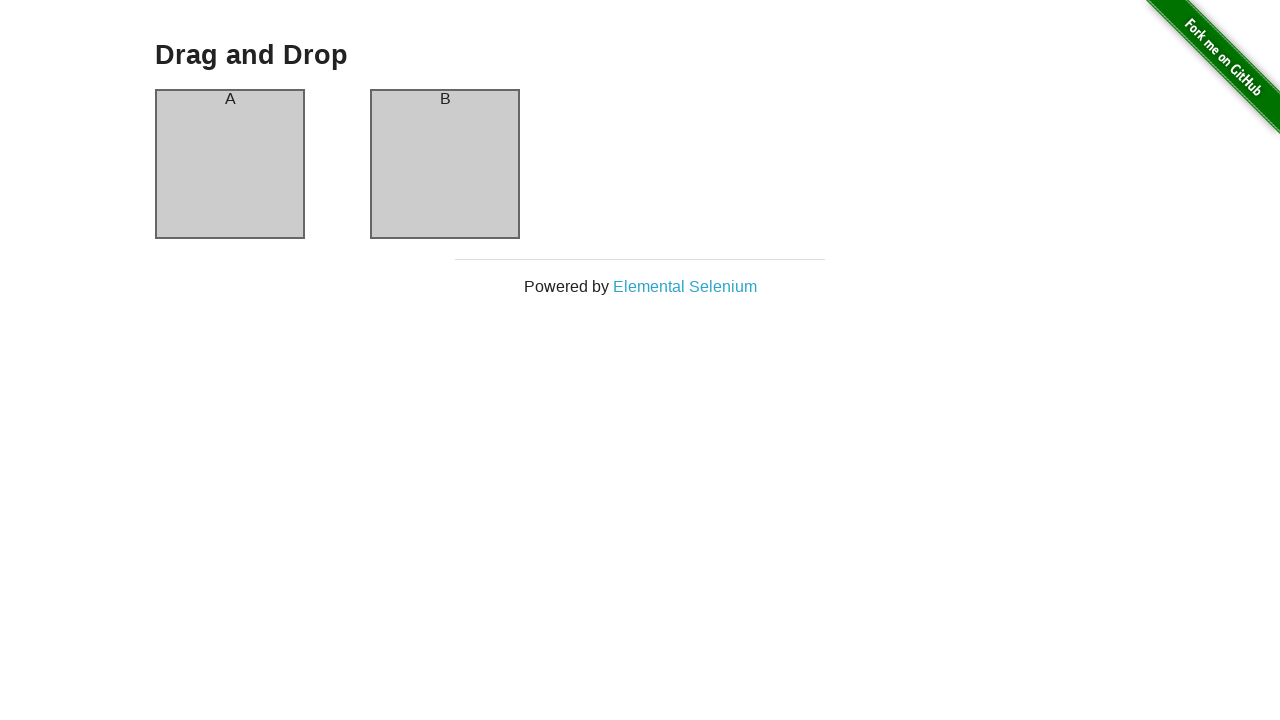

Waited for column B element to be visible
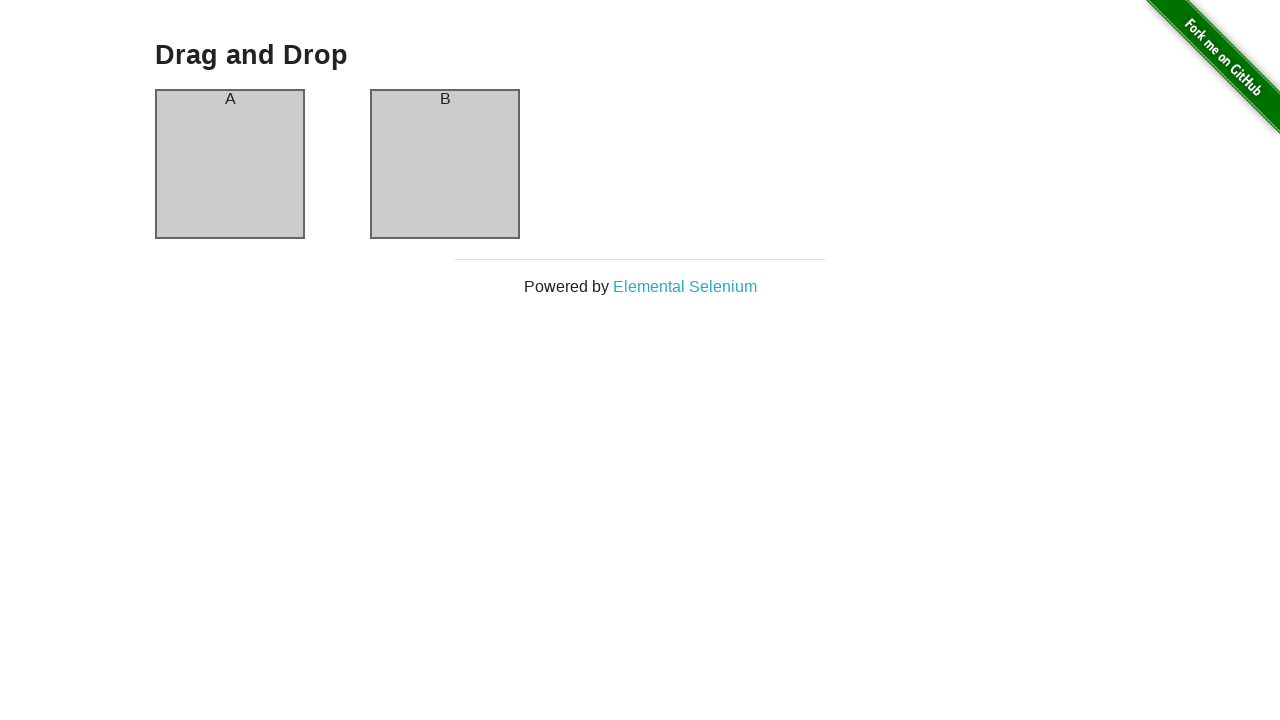

Dragged column B to column A position at (230, 164)
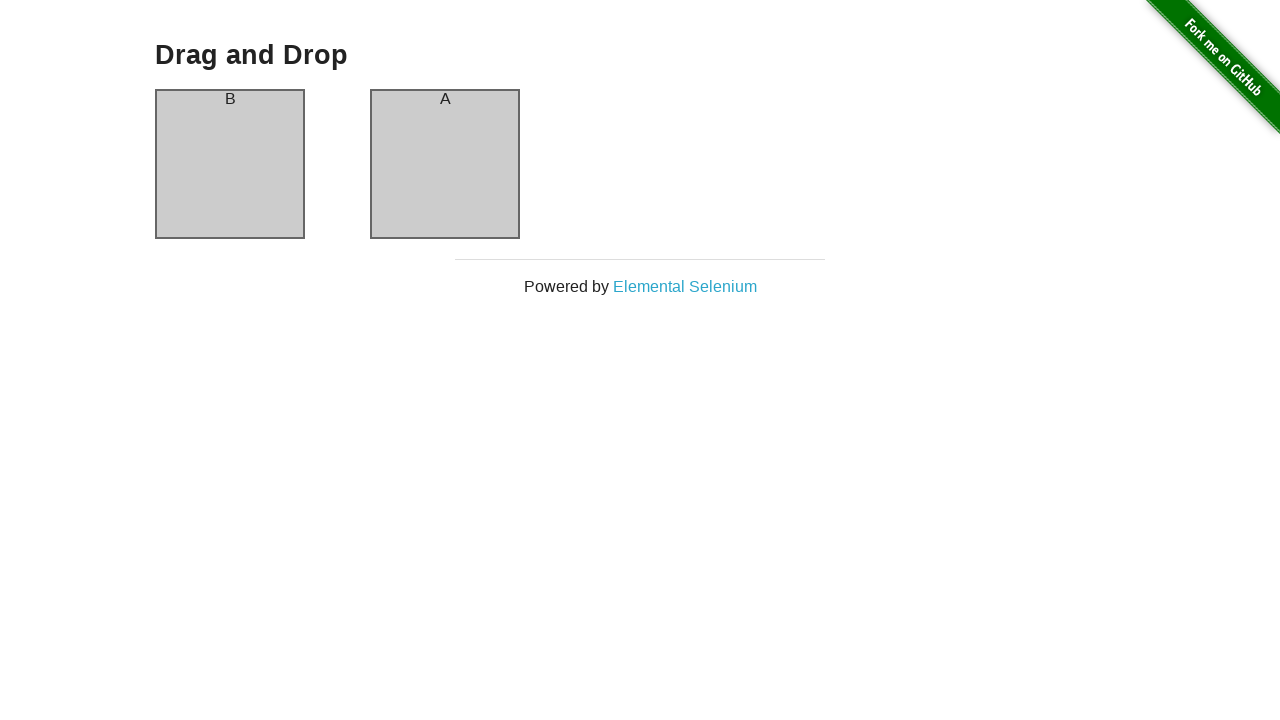

Waited 1 second to observe drag and drop result
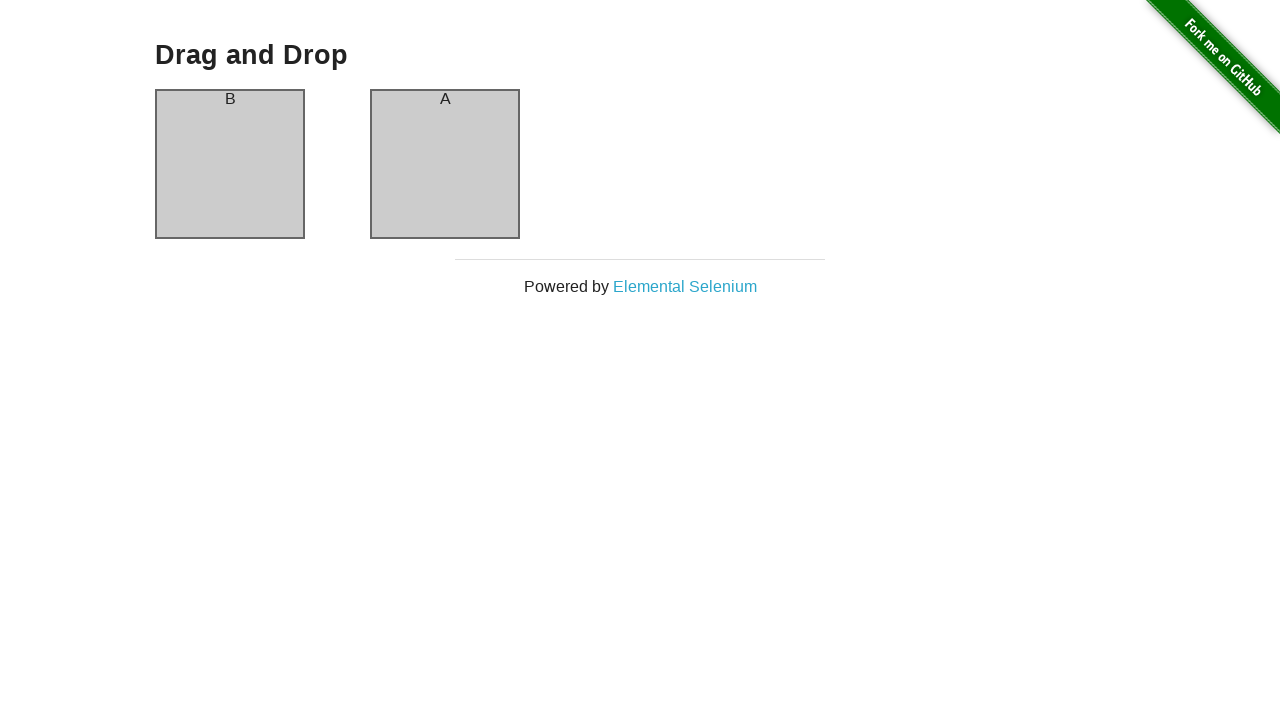

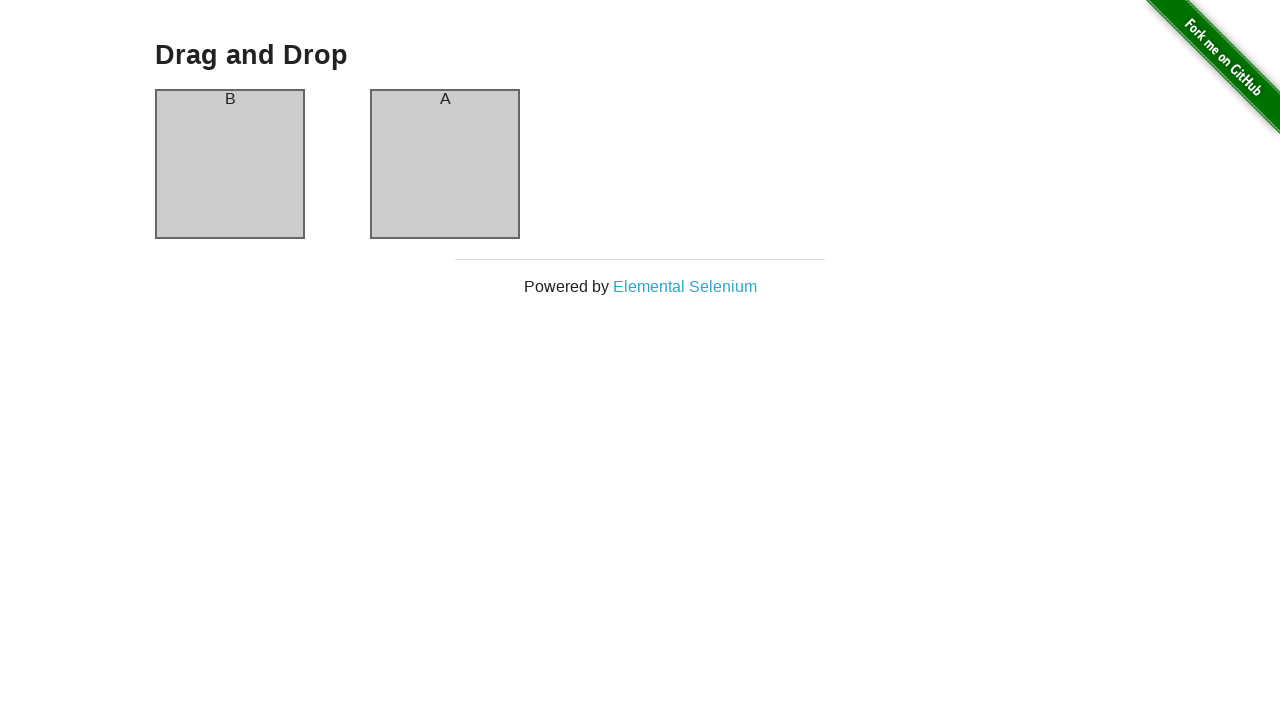